Tests drag and drop functionality by dragging a draggable element and dropping it onto a droppable target element on the jQuery UI demo page.

Starting URL: https://jqueryui.com/resources/demos/droppable/default.html

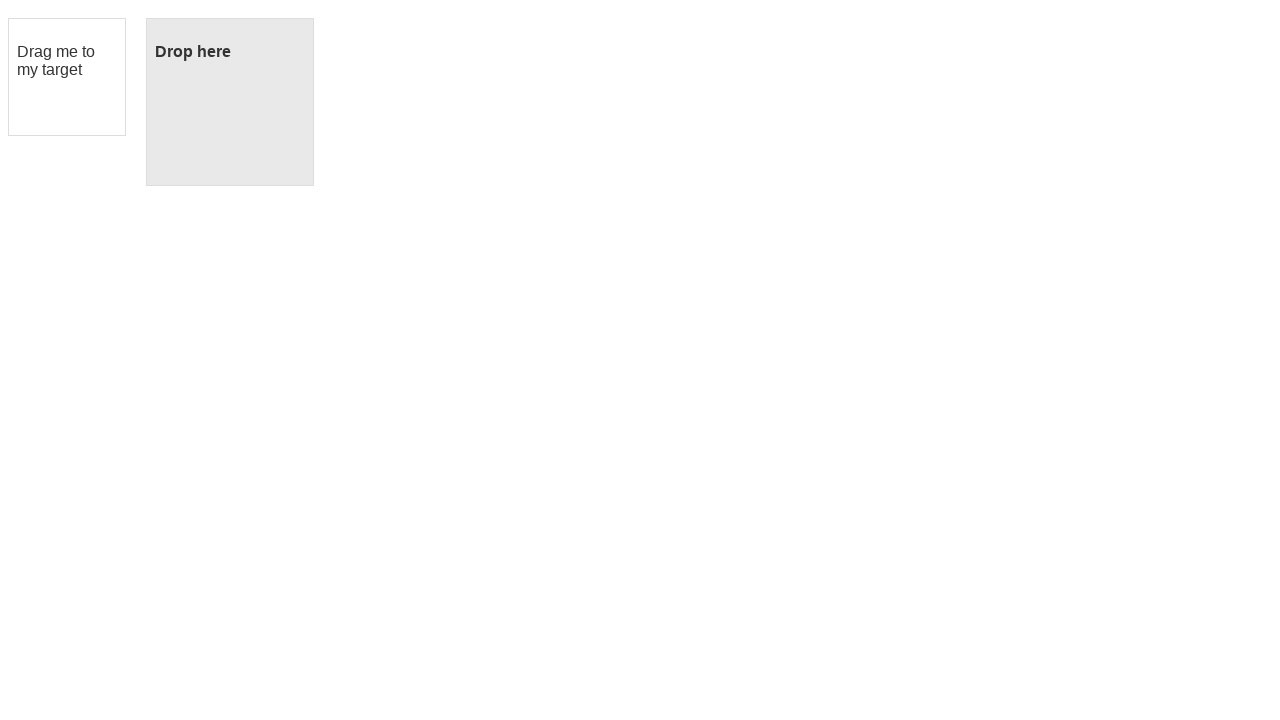

Navigated to jQuery UI droppable demo page
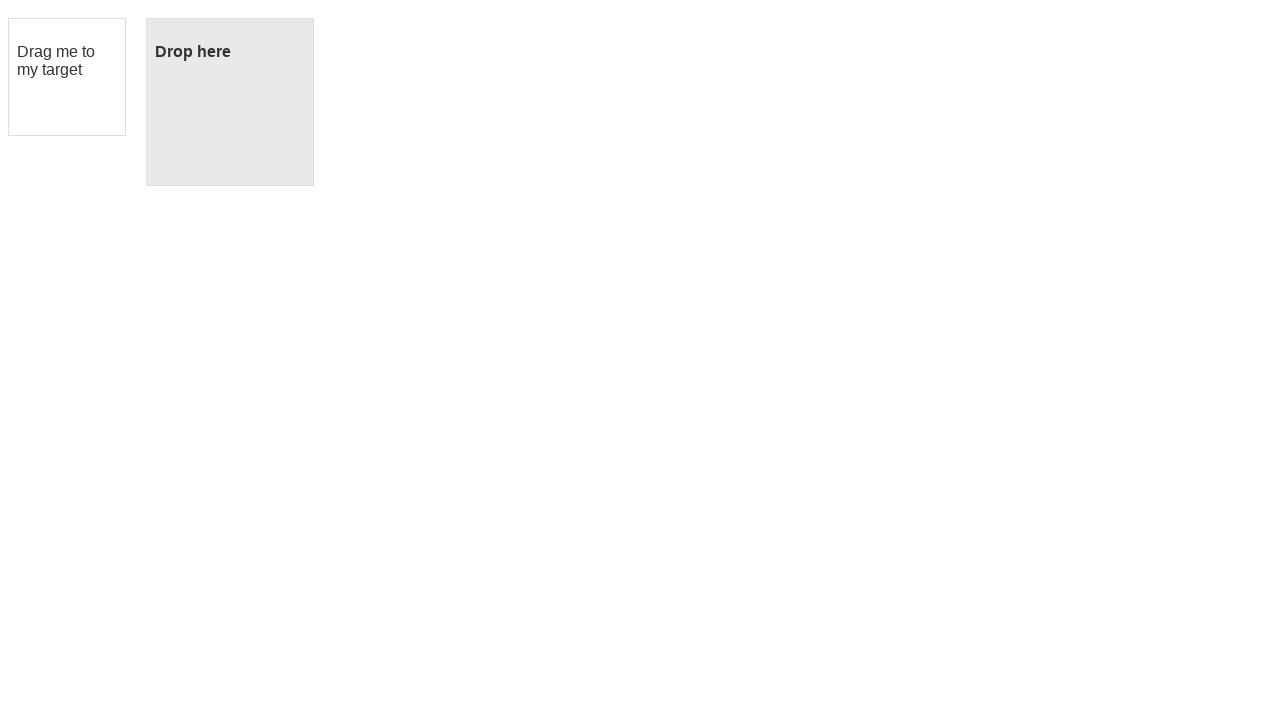

Located draggable element with id 'draggable'
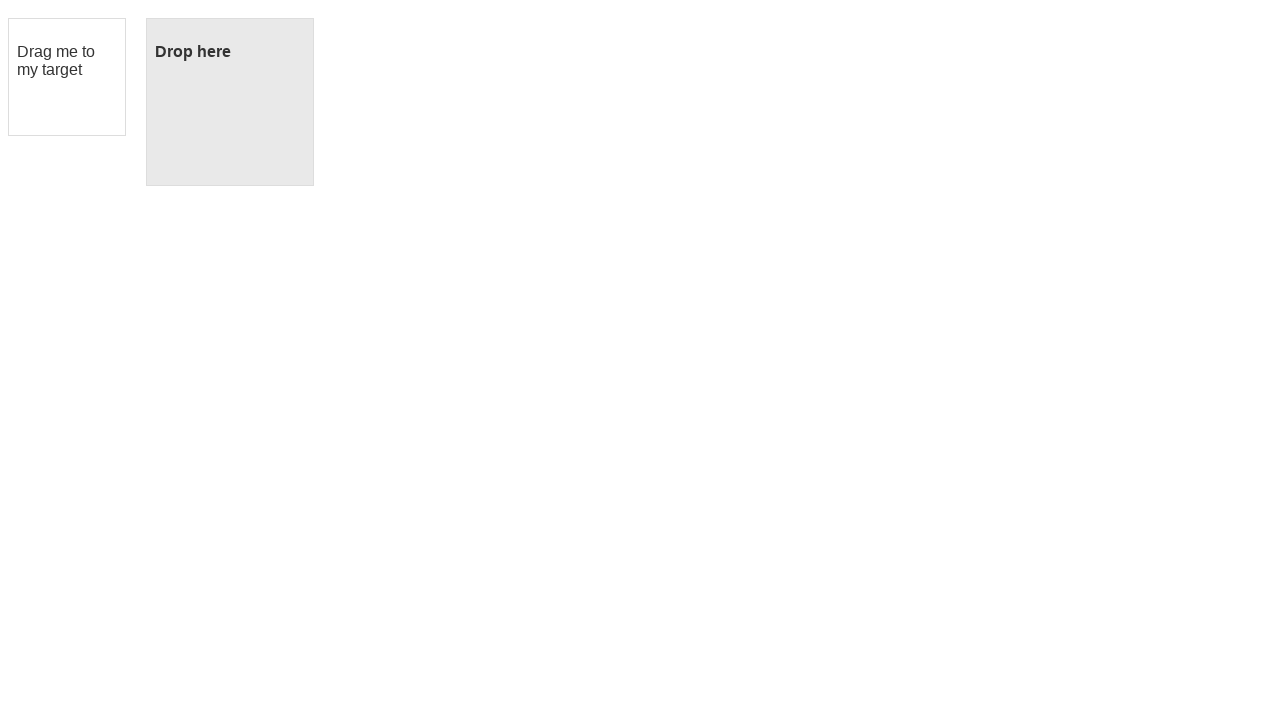

Located droppable target element with id 'droppable'
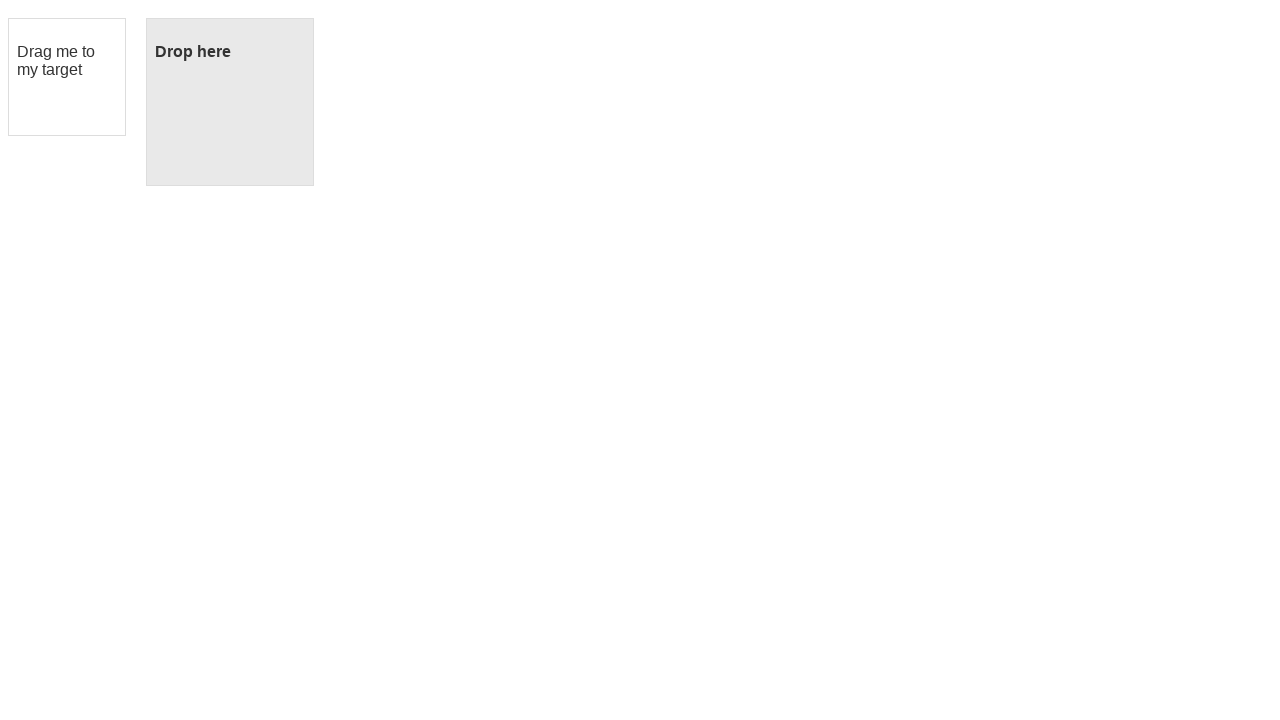

Dragged draggable element and dropped it onto droppable target at (230, 102)
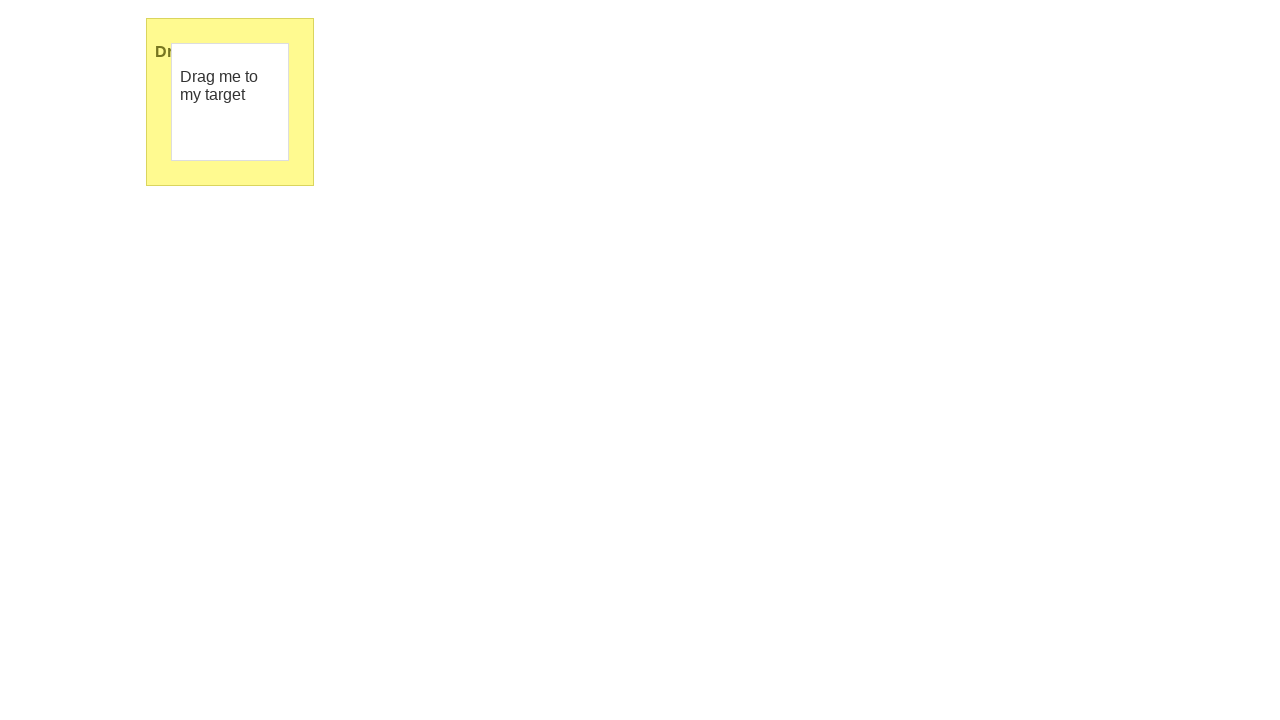

Confirmed drop was successful - droppable element now displays 'Dropped!' text
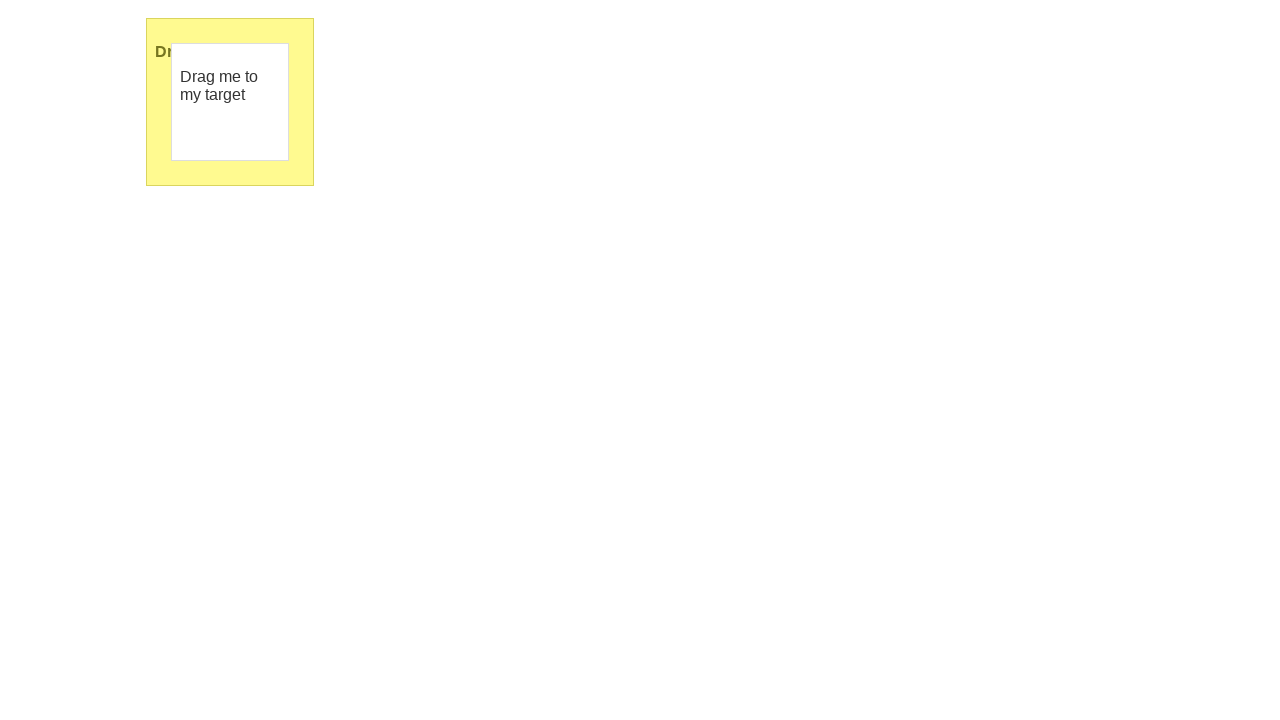

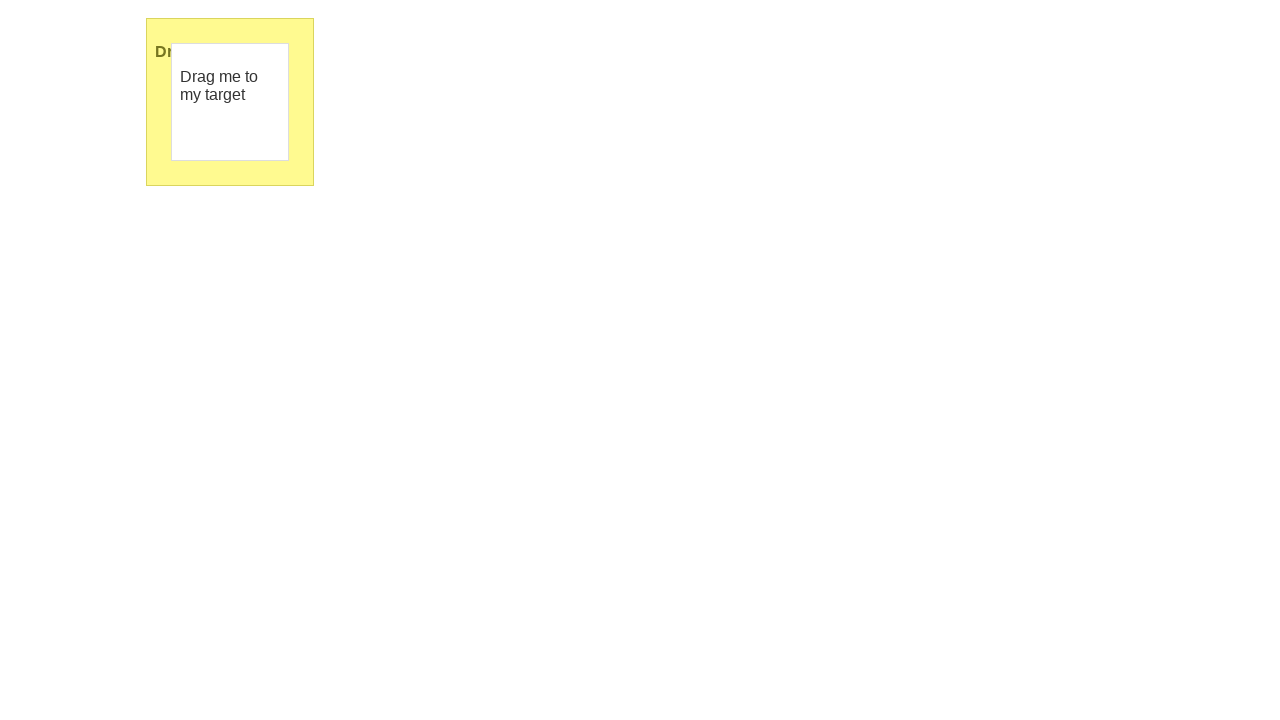